Tests checkbox selection functionality on a web table by clicking multiple checkboxes across two pages

Starting URL: https://demo-project.wedevx.co/

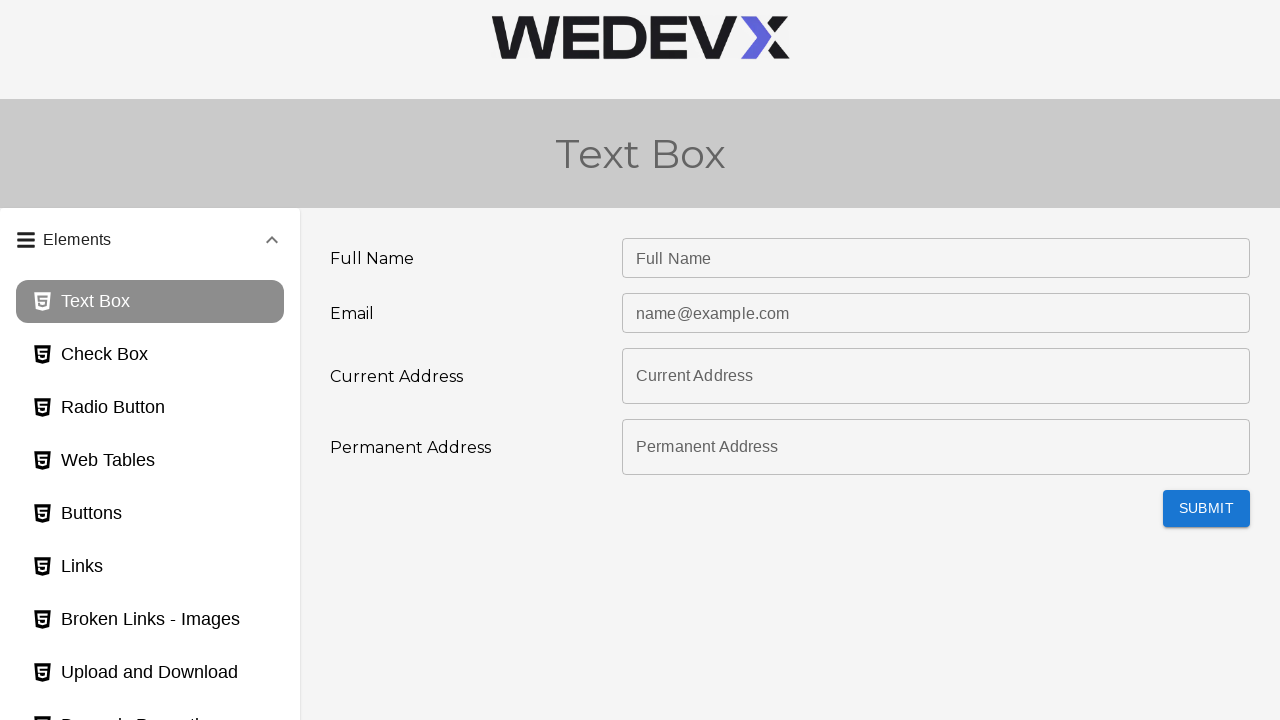

Clicked on the web tables page link at (150, 461) on #webTables_page
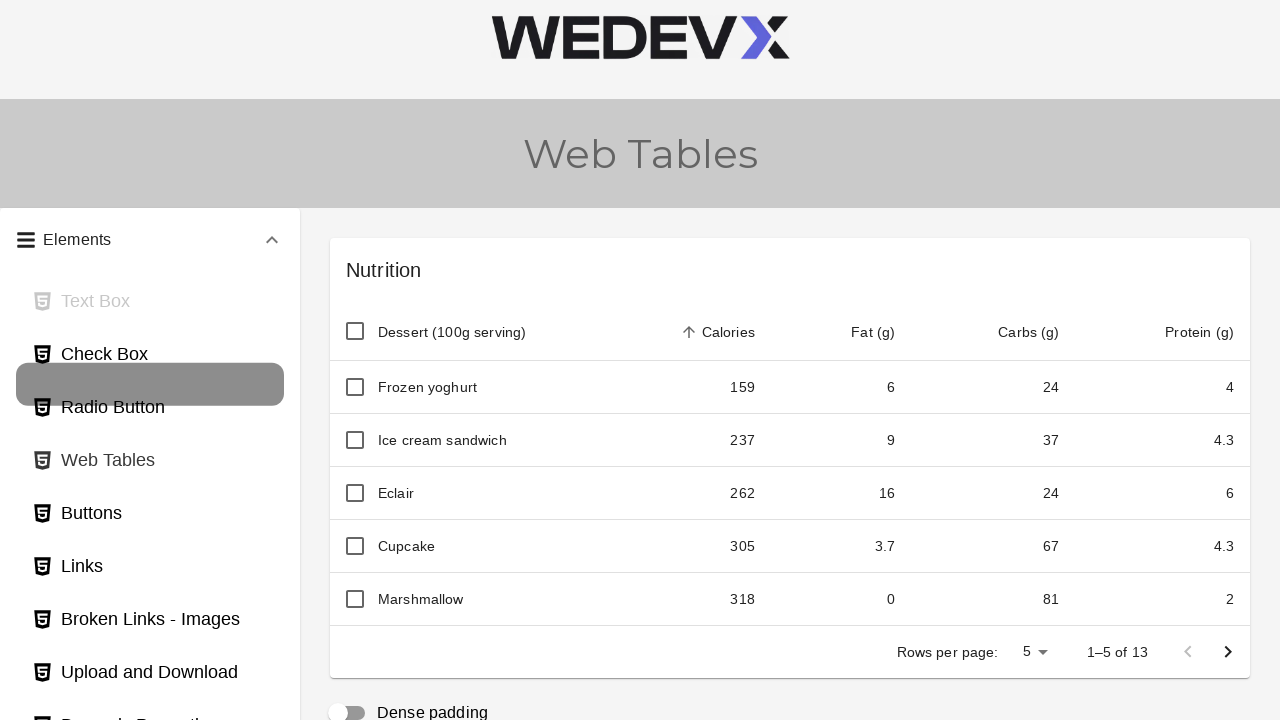

Table loaded and checkbox selector found
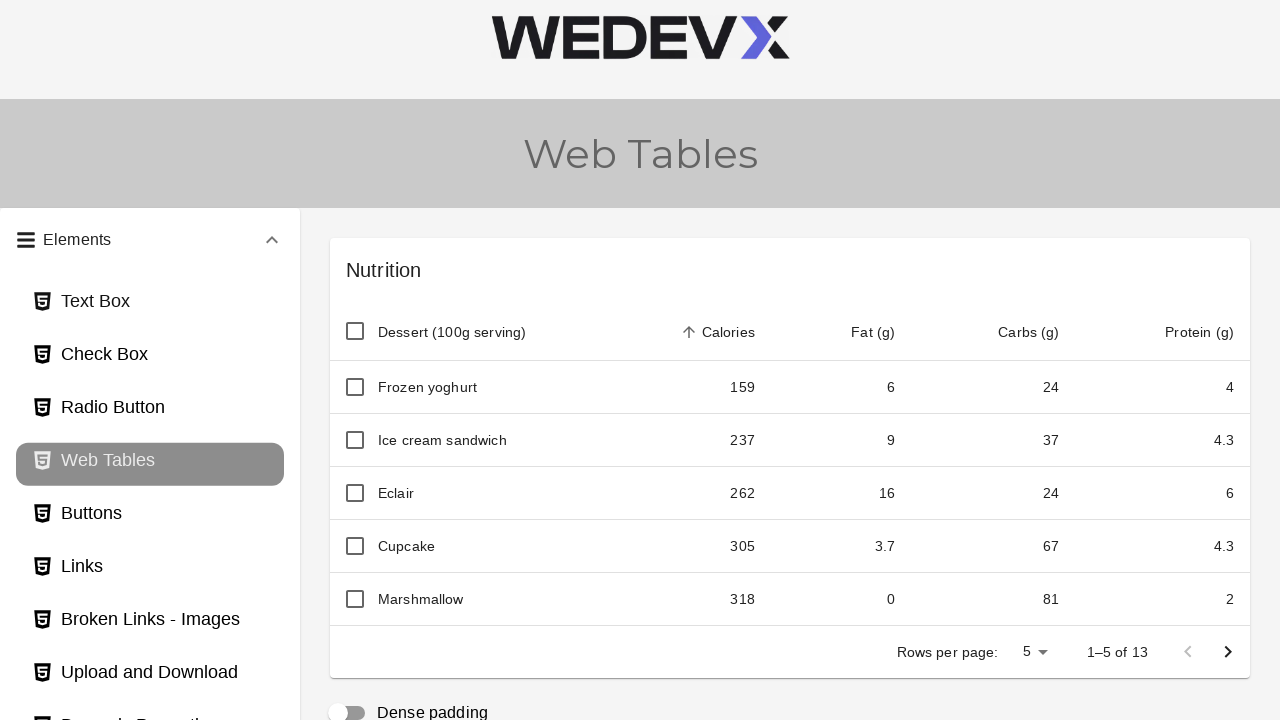

Checked checkbox for Cupcake row at (355, 546) on xpath=//input[@aria-labelledby='enhanced-table-checkbox-3']
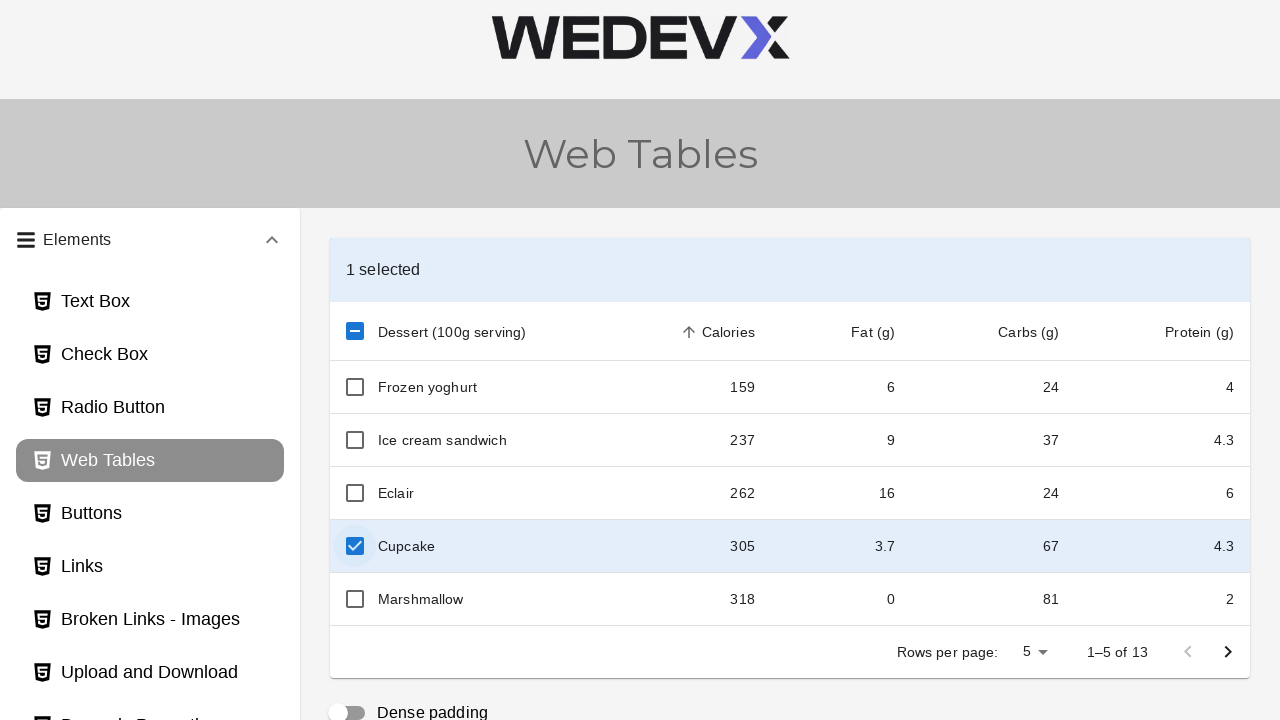

Checked checkbox for Eclair row at (355, 493) on xpath=//input[@aria-labelledby='enhanced-table-checkbox-2']
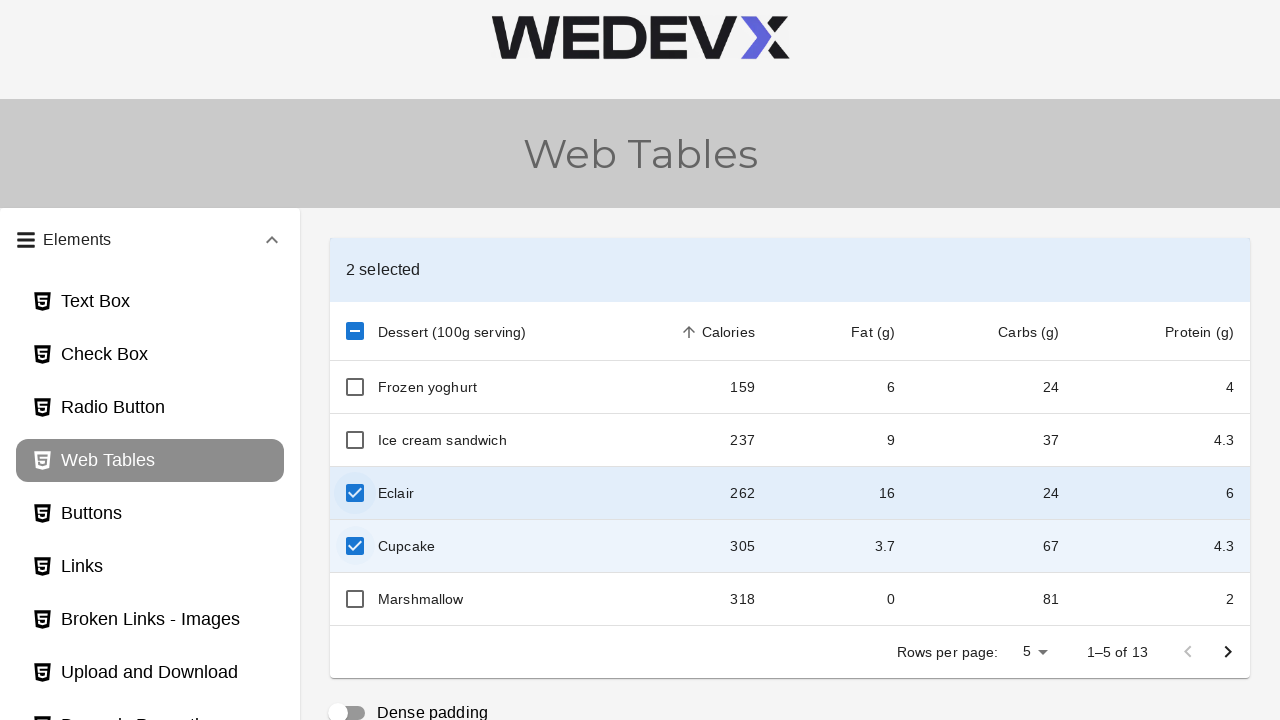

Checked checkbox for Marshmallow row at (498, 599) on #enhanced-table-checkbox-4
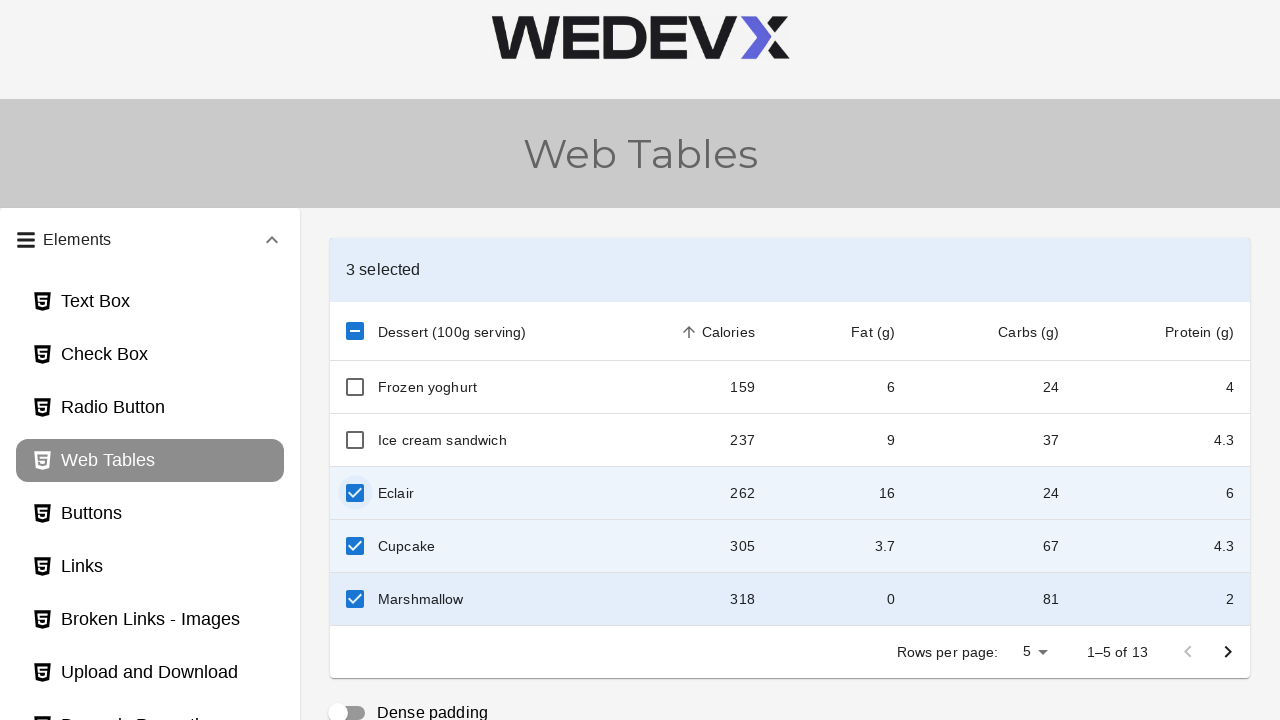

Navigated to next page of the table at (1228, 652) on xpath=//button[@aria-label='Go to next page']
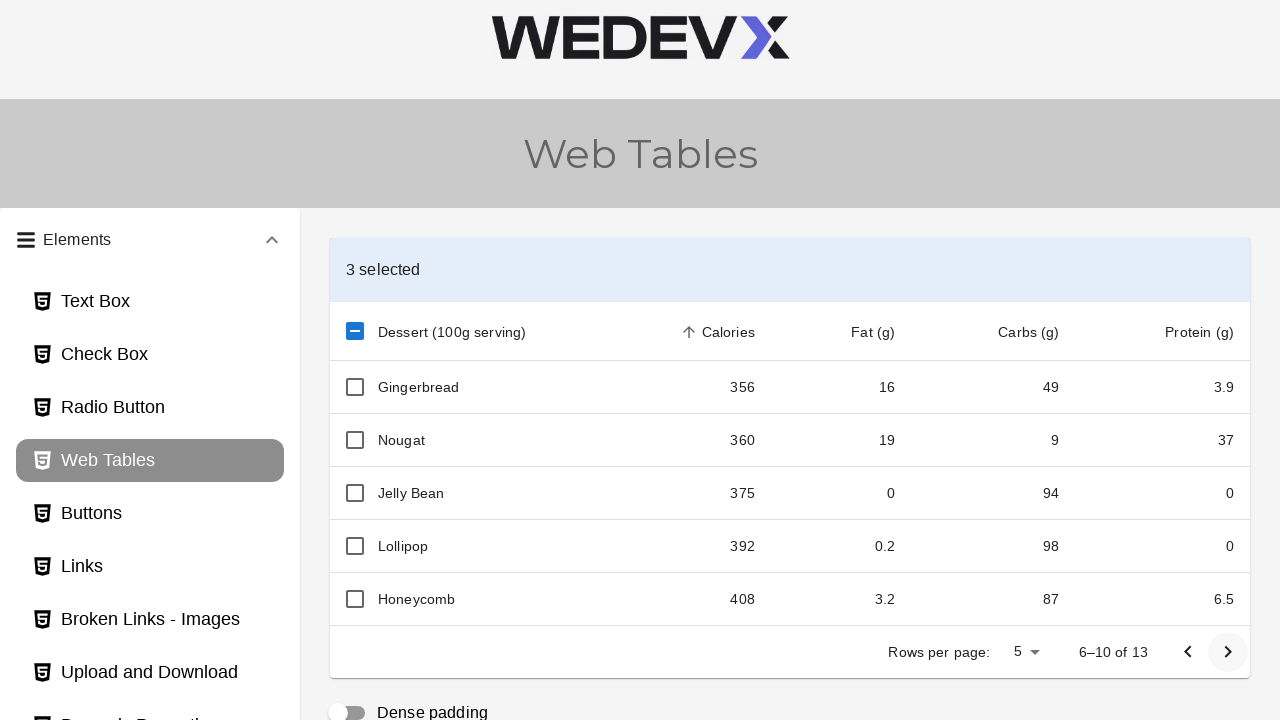

Next page loaded and checkbox selector found
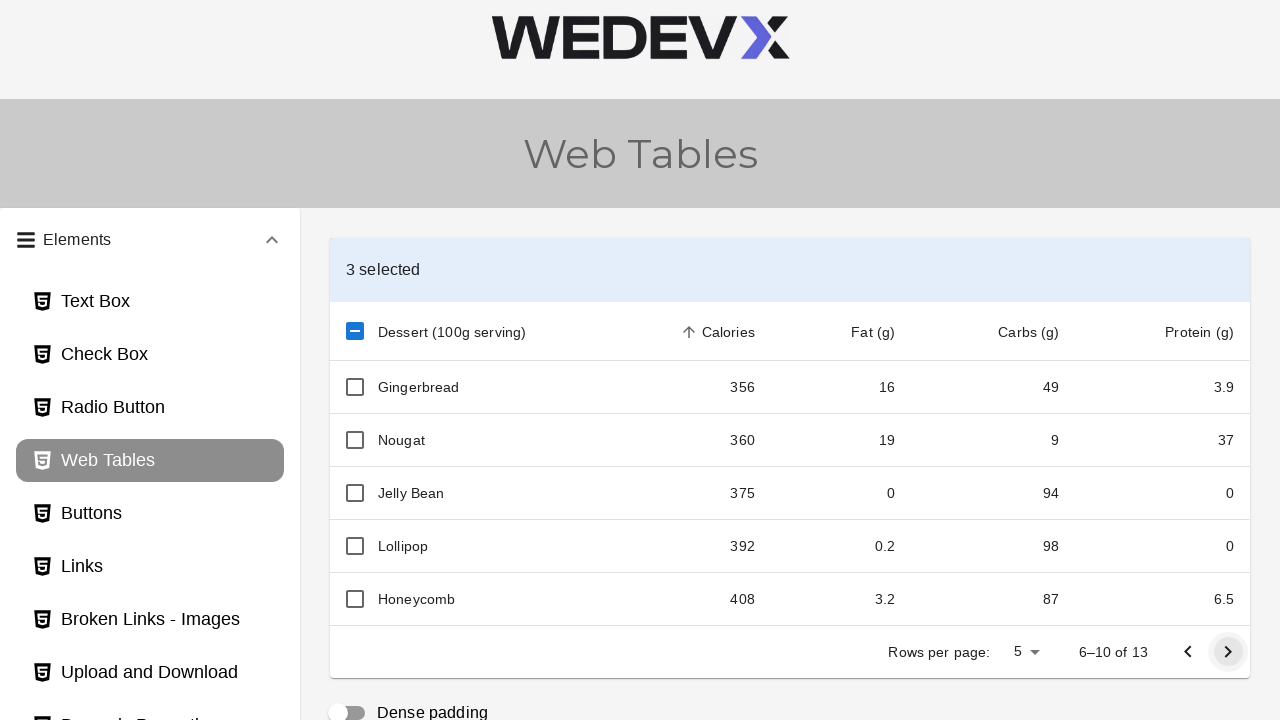

Checked checkbox for Lollipop row on second page at (498, 546) on #enhanced-table-checkbox-3
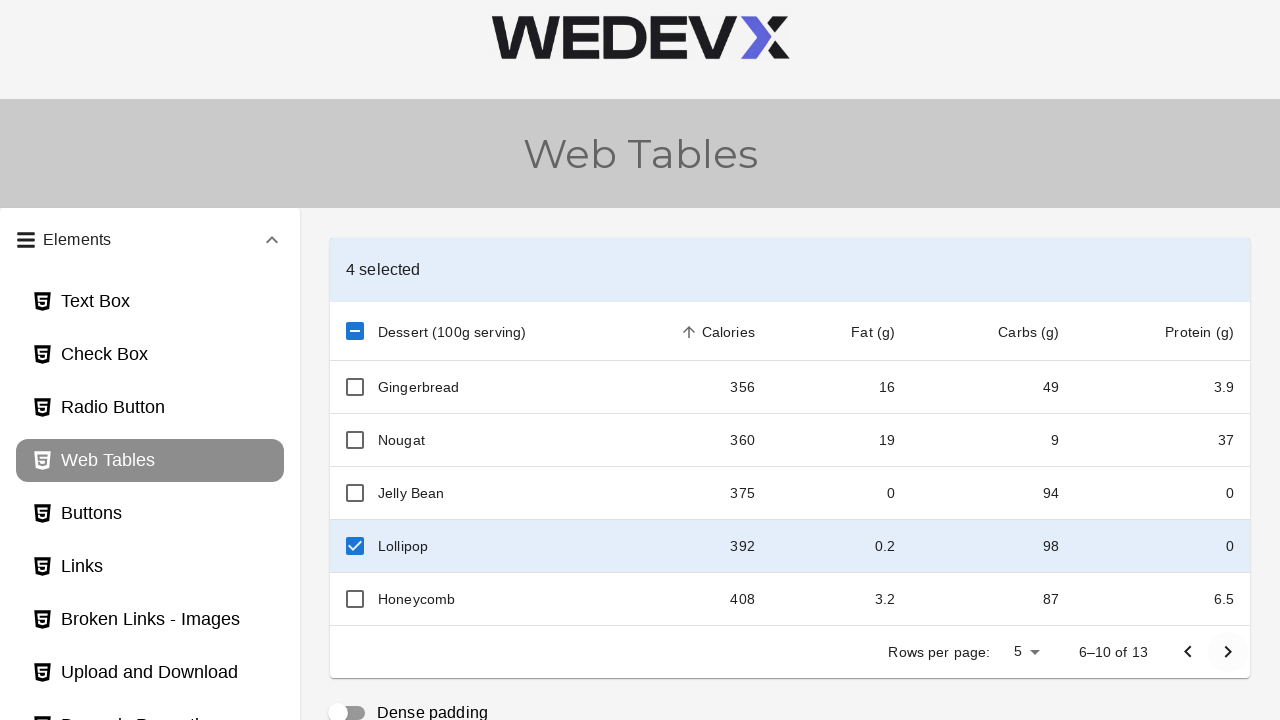

Checked checkbox for Nougat row on second page at (498, 440) on #enhanced-table-checkbox-1
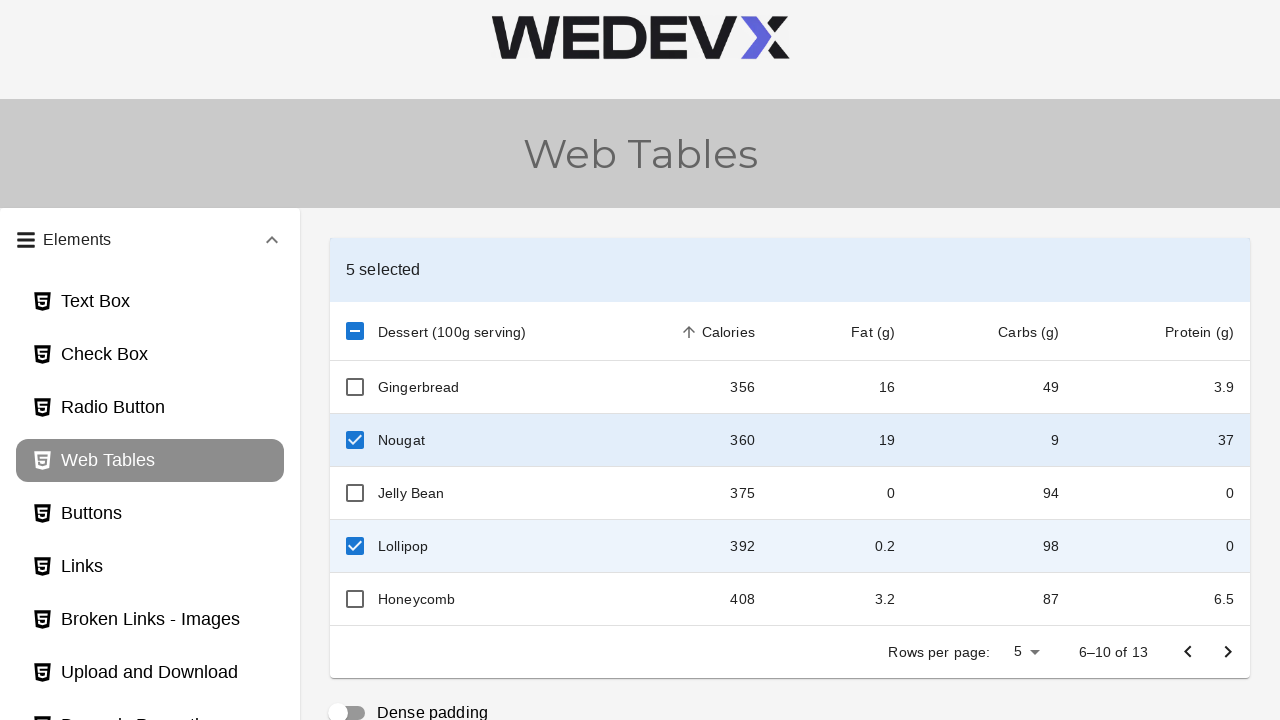

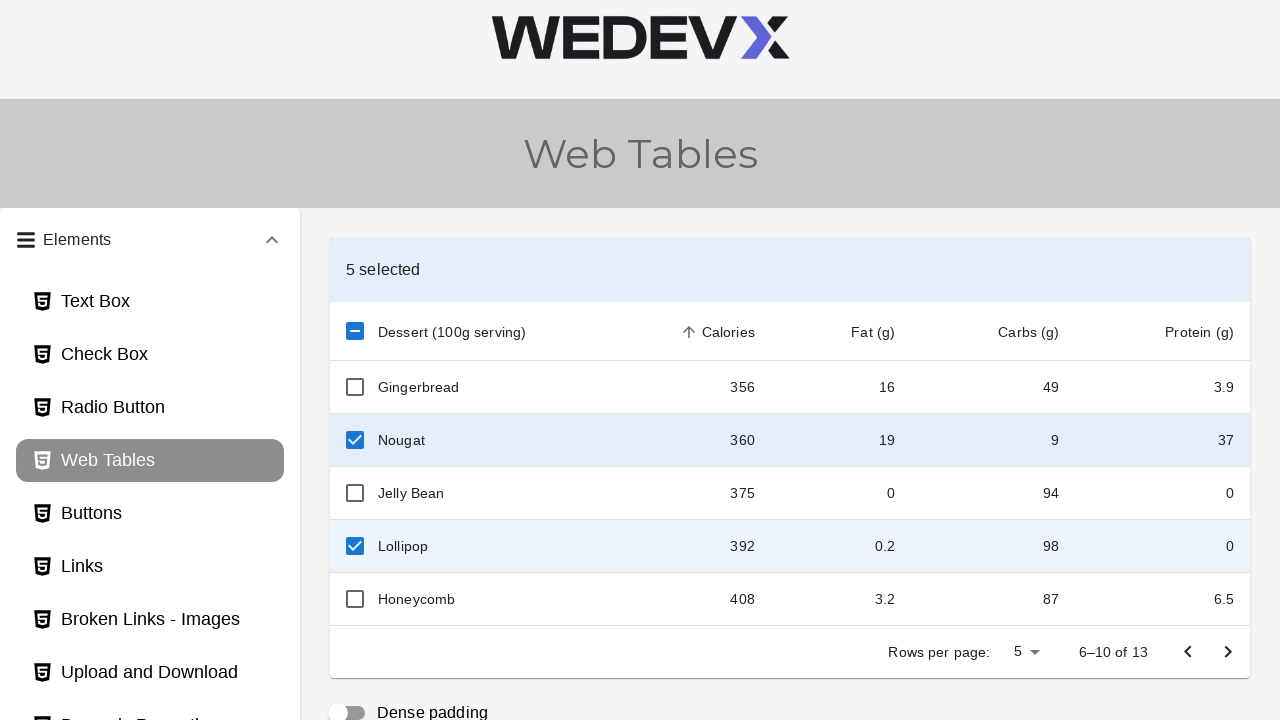